Tests multi-select dropdown for programming languages by selecting Java and JavaScript

Starting URL: https://loopcamp.vercel.app/dropdown.html

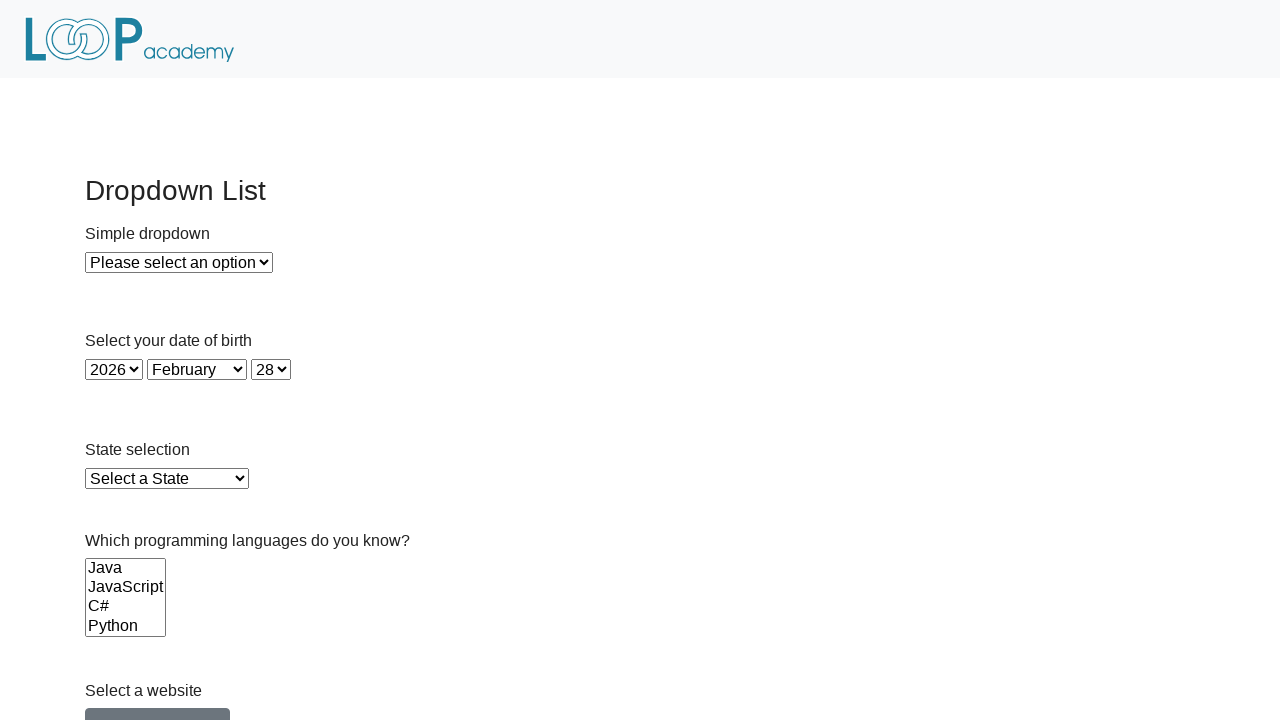

Languages dropdown became visible
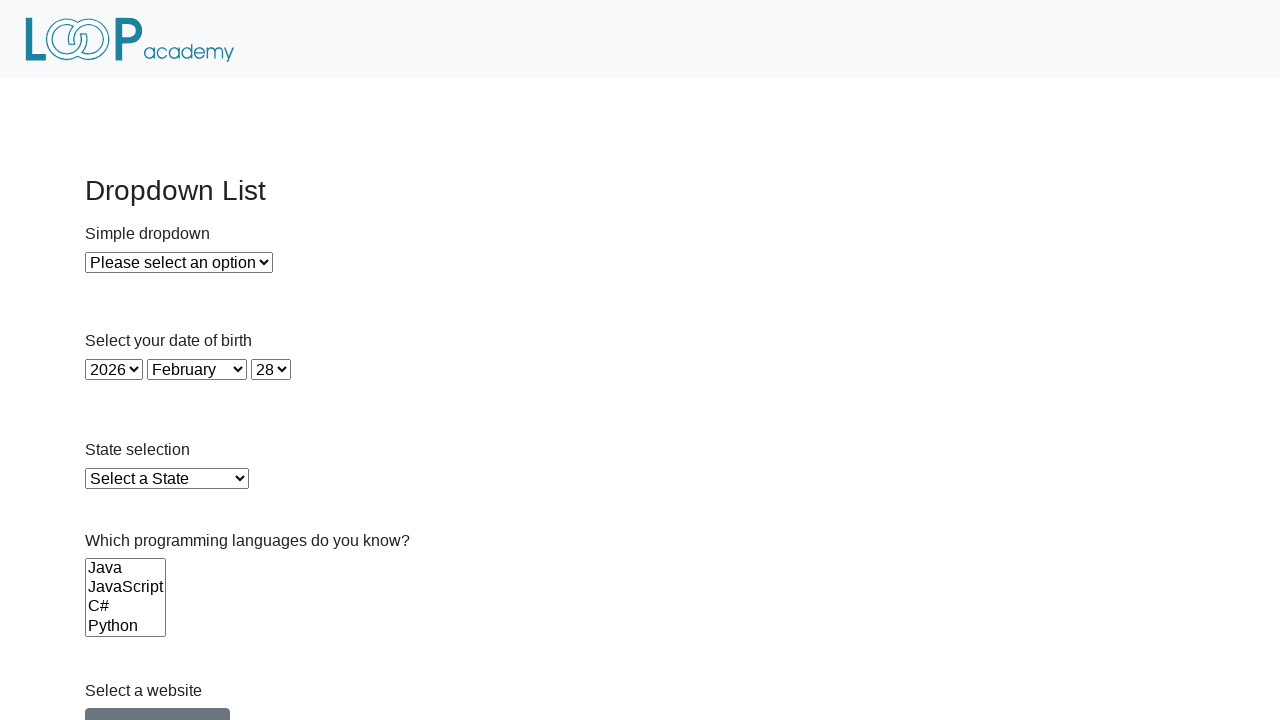

Selected Java from the programming languages dropdown on select[name='Languages']
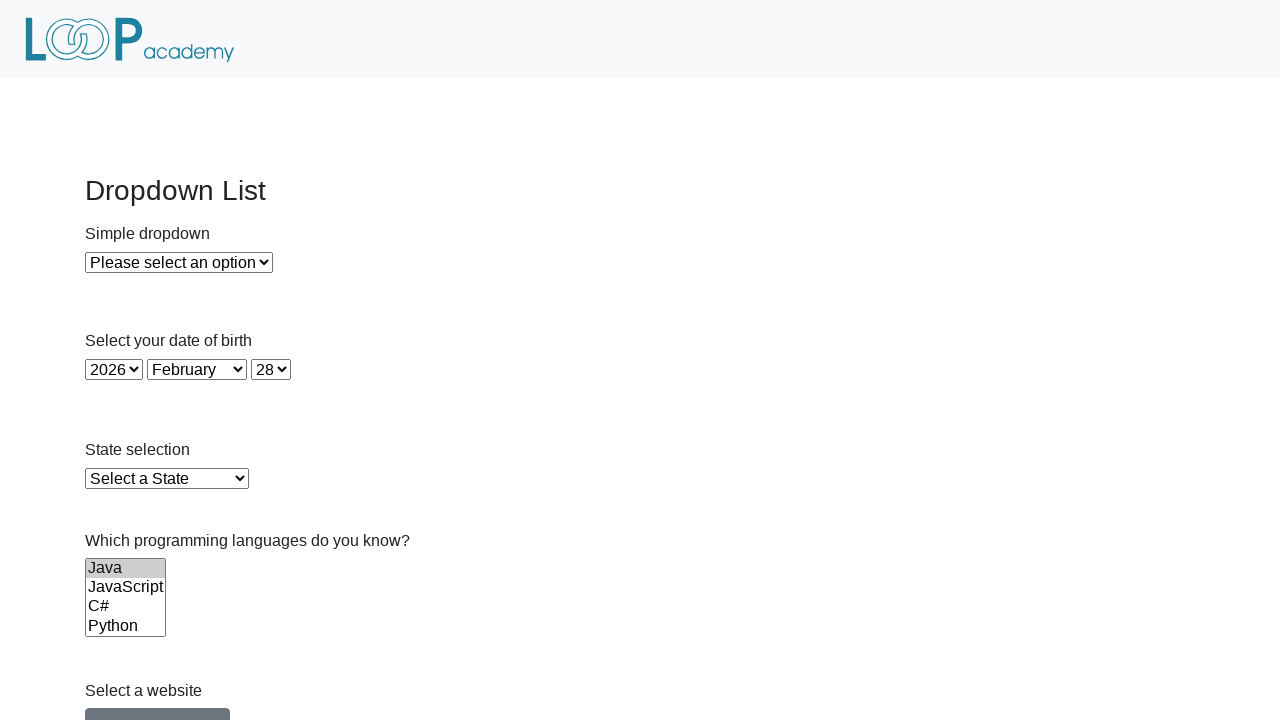

Selected JavaScript (index 1) from the programming languages dropdown on select[name='Languages']
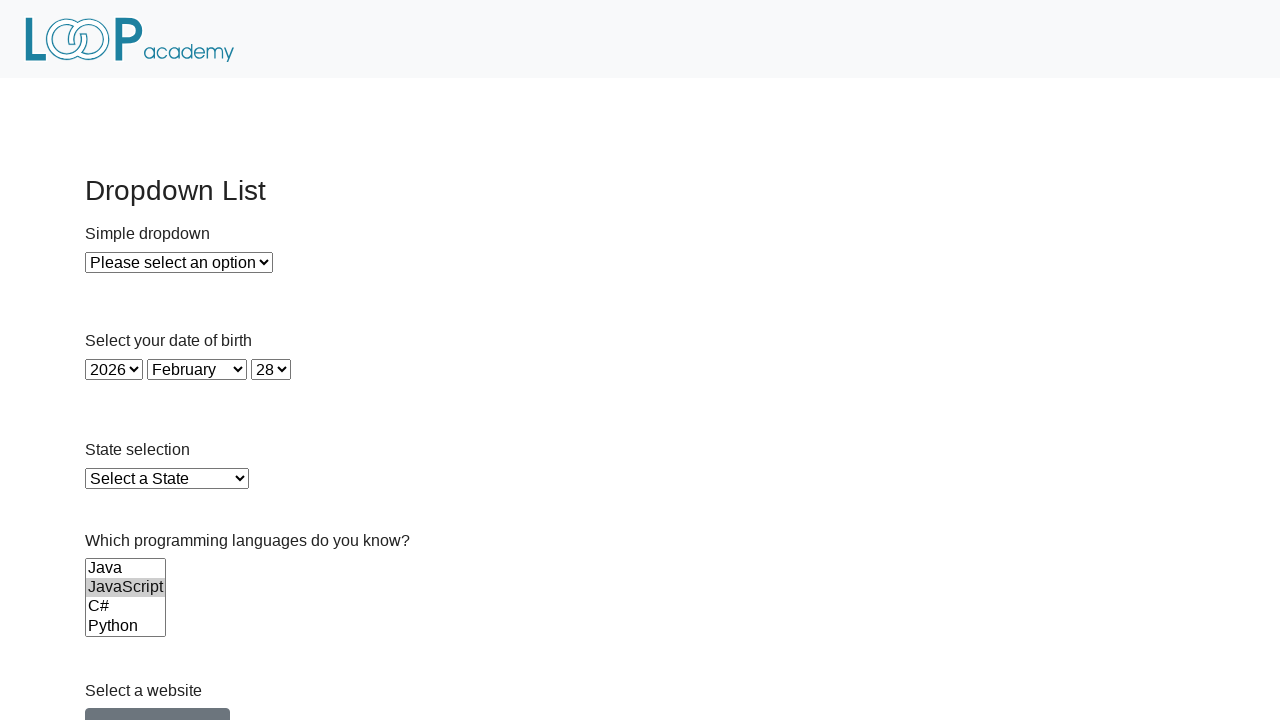

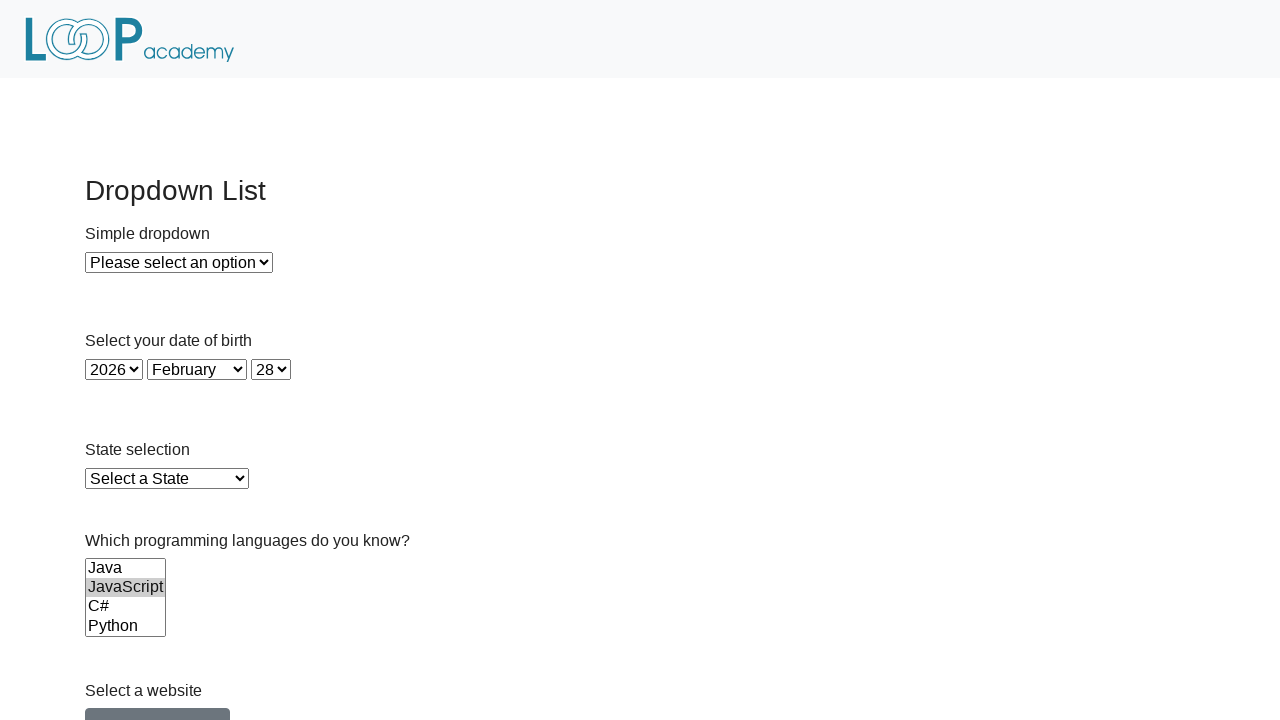